Tests dropdown menu interaction by clicking the dropdown button and selecting the first dropdown link

Starting URL: https://formy-project.herokuapp.com/buttons

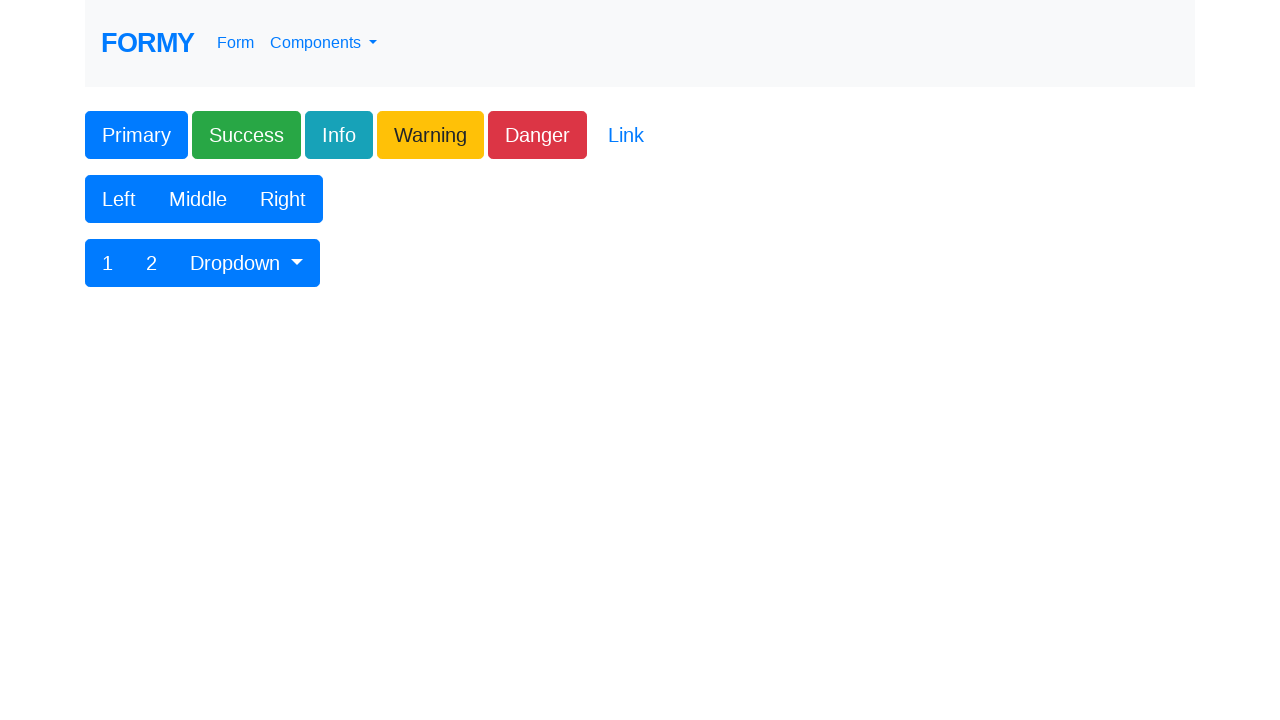

Clicked dropdown button to open menu at (247, 263) on button#btnGroupDrop1
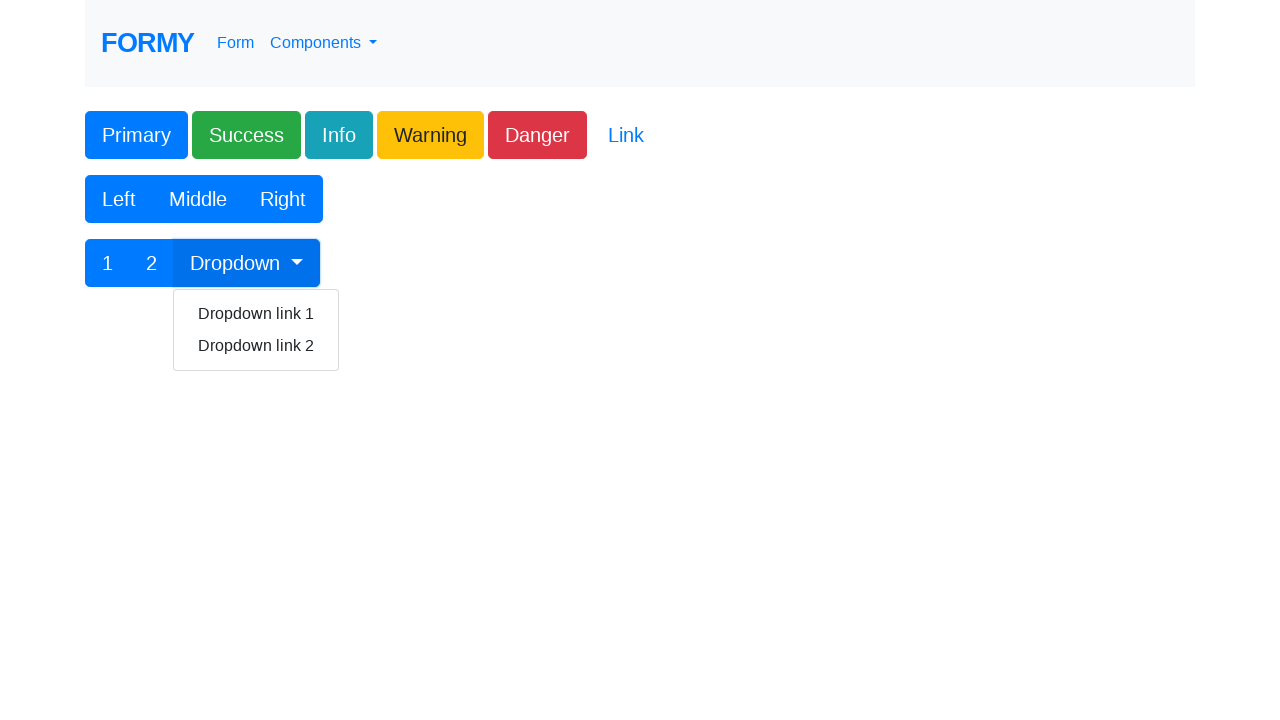

Clicked the first dropdown link at (256, 314) on xpath=//a[normalize-space()='Dropdown link 1']
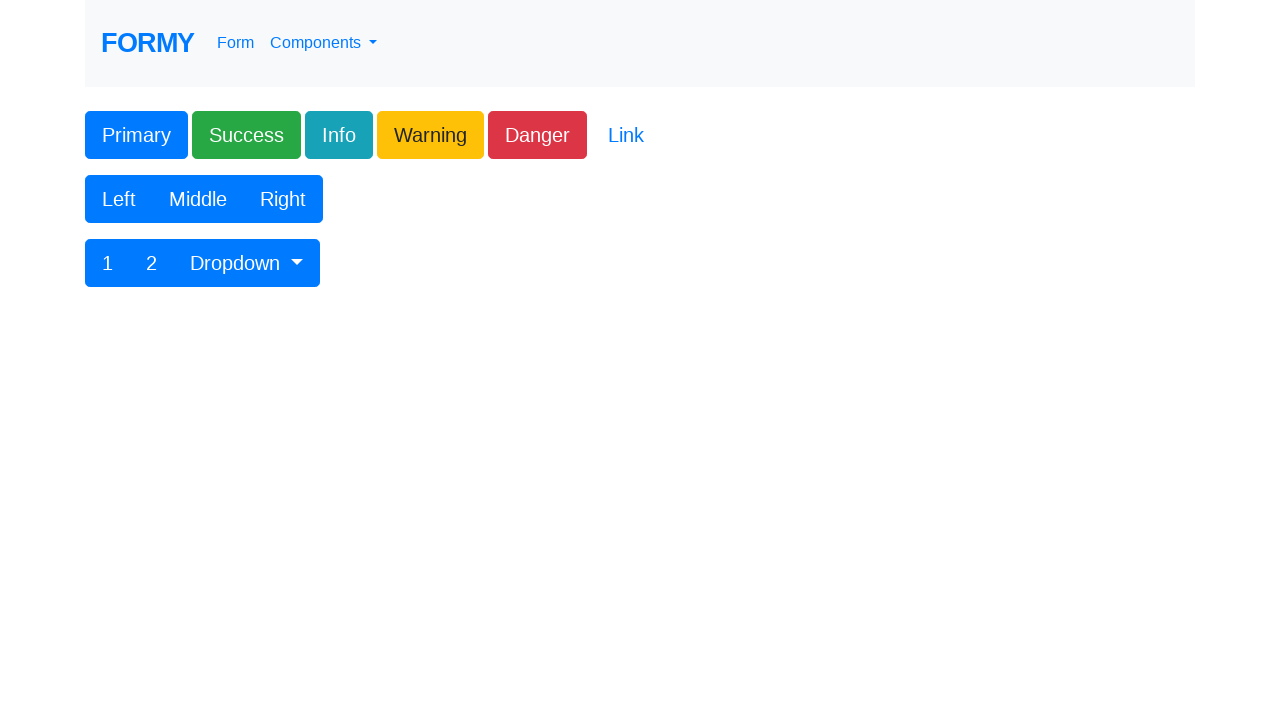

Verified URL remained on buttons page with anchor
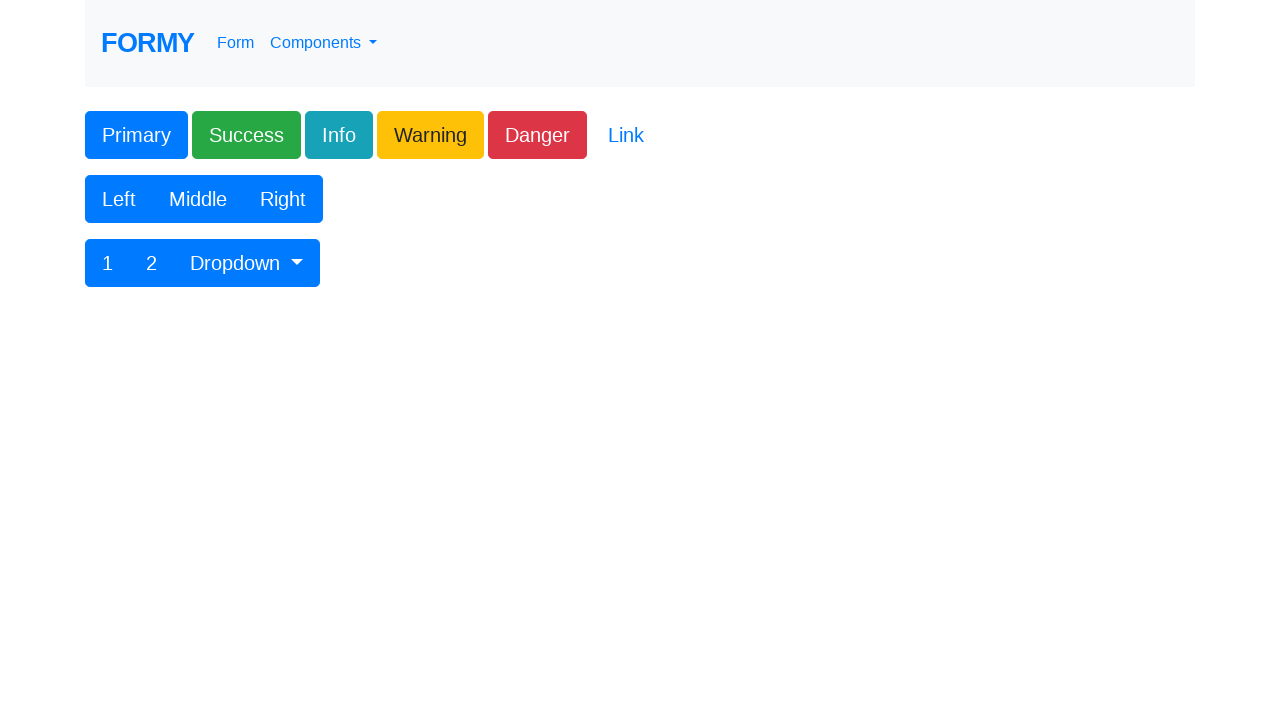

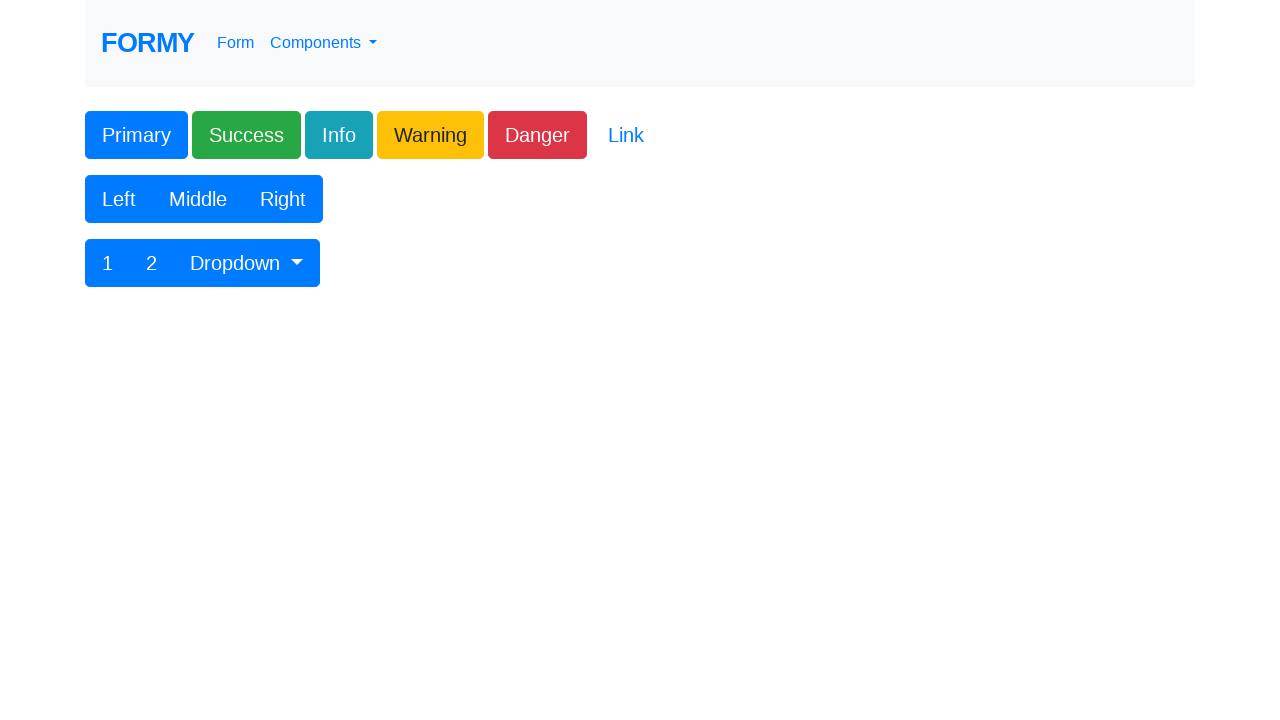